Tests dropdown selection functionality by selecting options from a course dropdown using different selection methods (by index and by value)

Starting URL: https://www.hyrtutorials.com/p/html-dropdown-elements-practice.html

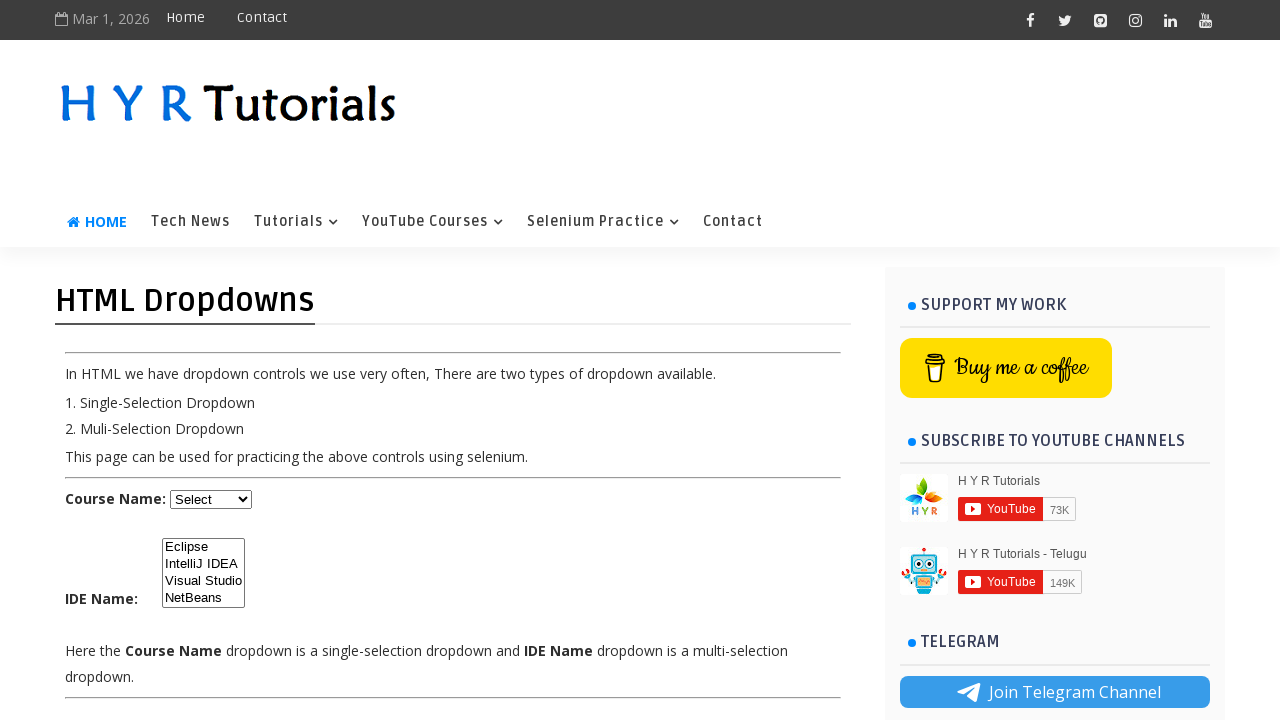

Waited for course dropdown to be visible
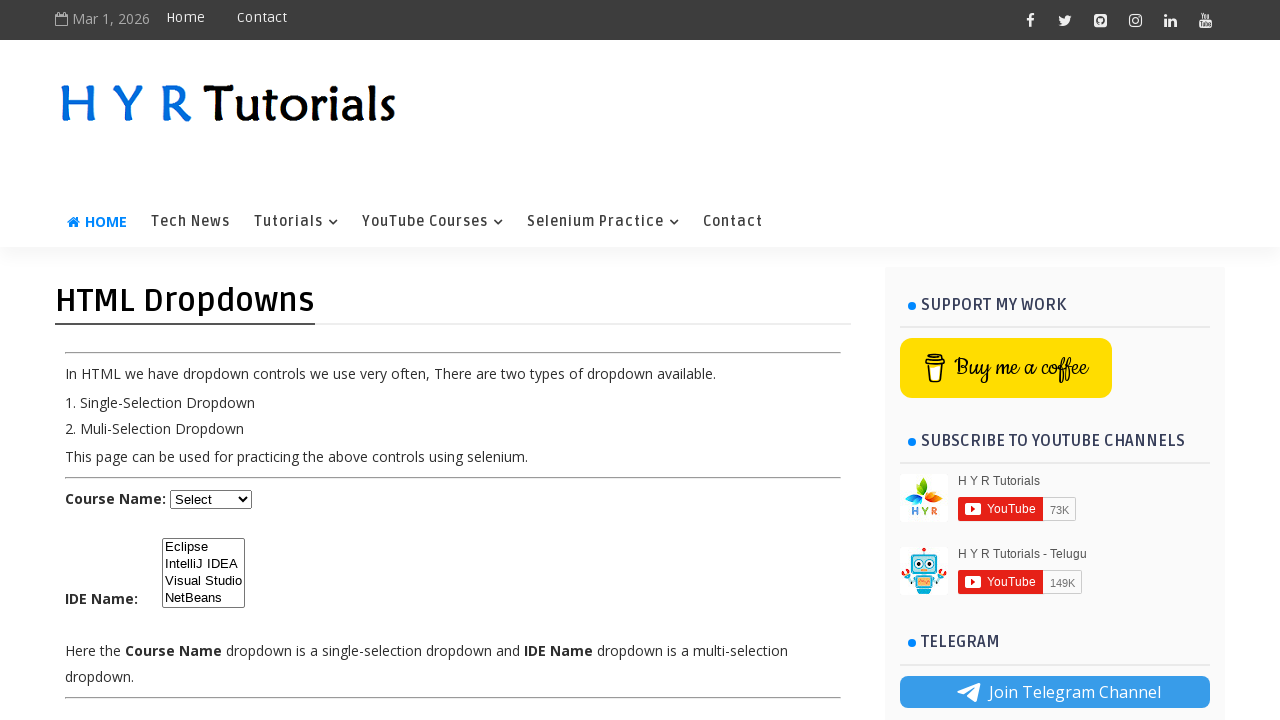

Selected third option from course dropdown by index on #course
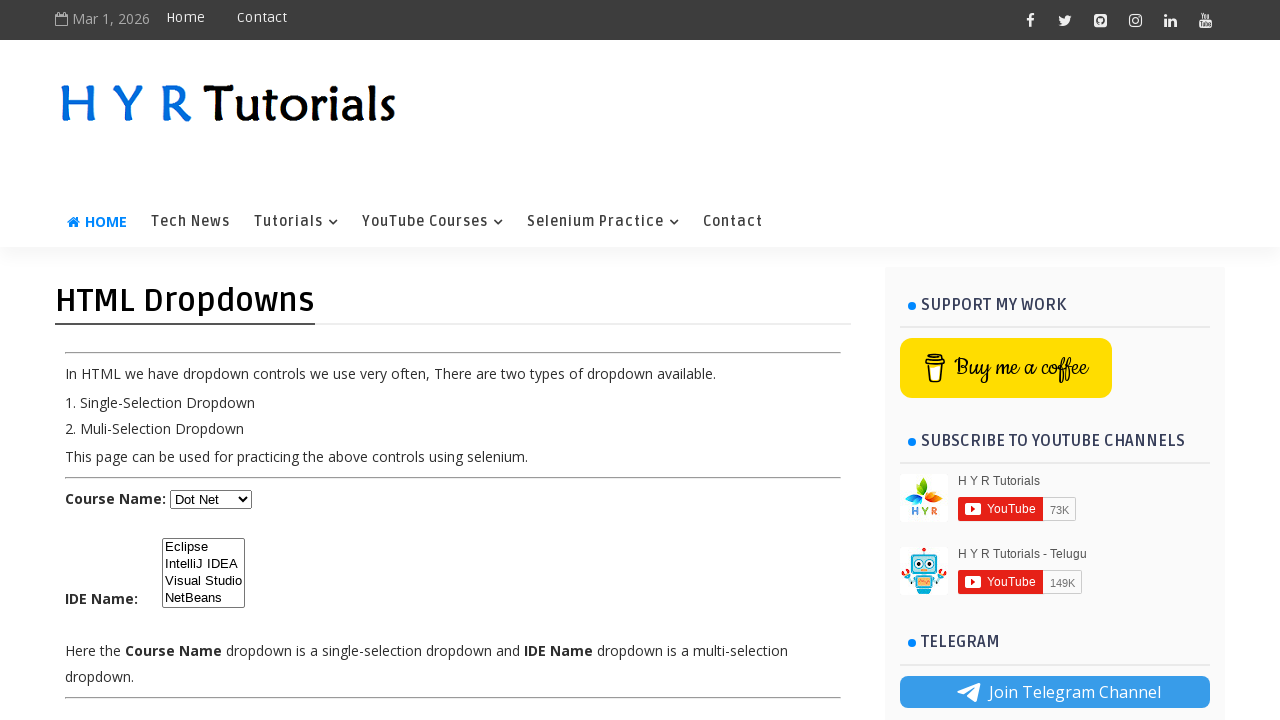

Selected 'net' option from course dropdown by value on #course
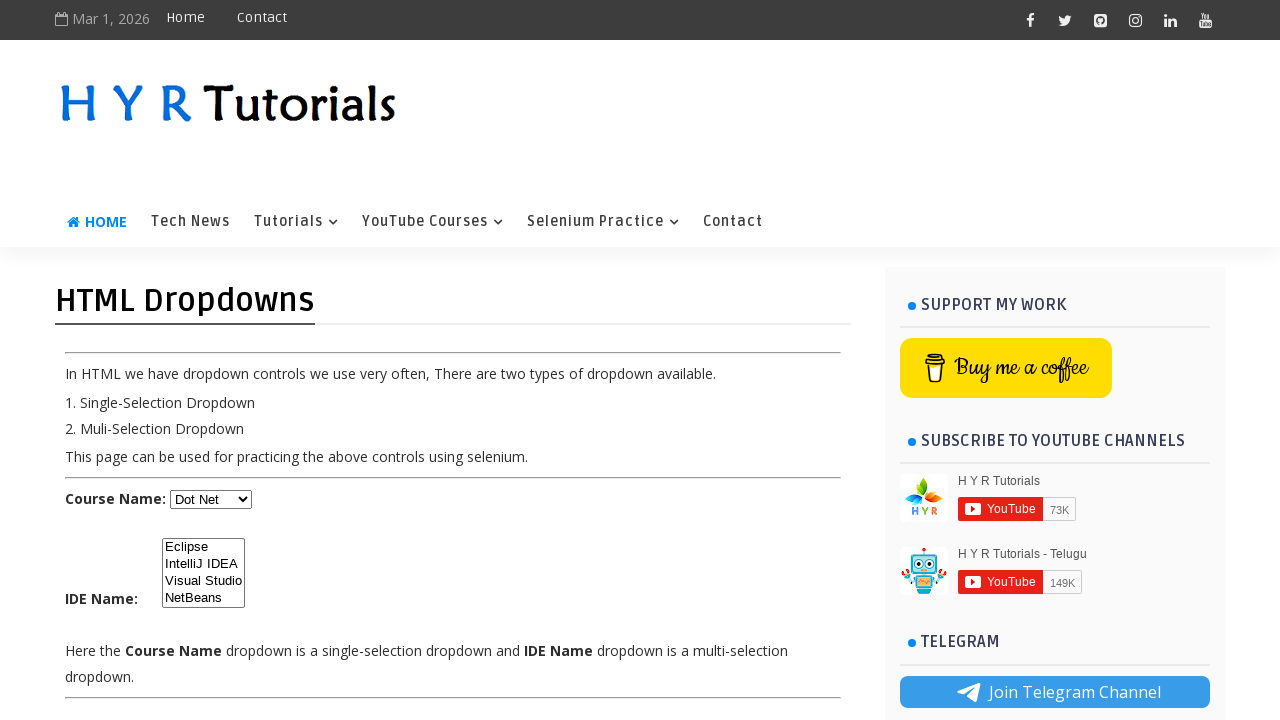

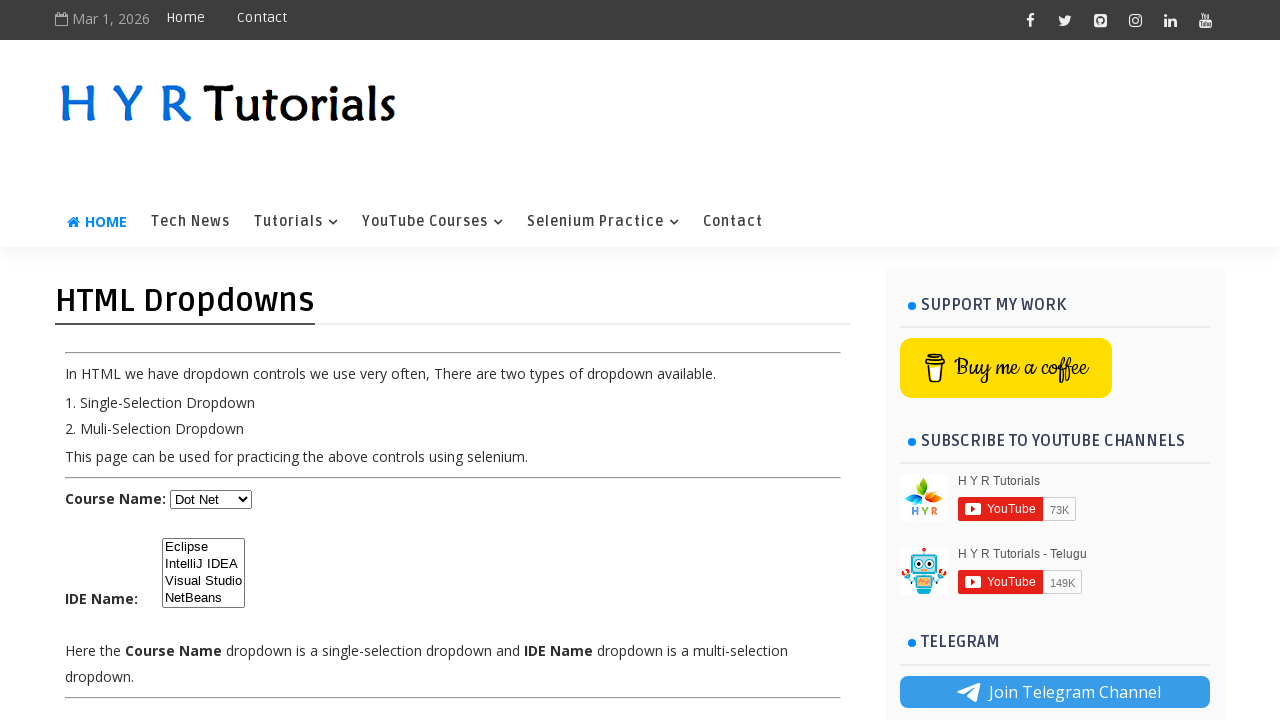